Tests navigation to the Browse Languages page and verifies the table headers for Language and Author columns

Starting URL: http://www.99-bottles-of-beer.net/

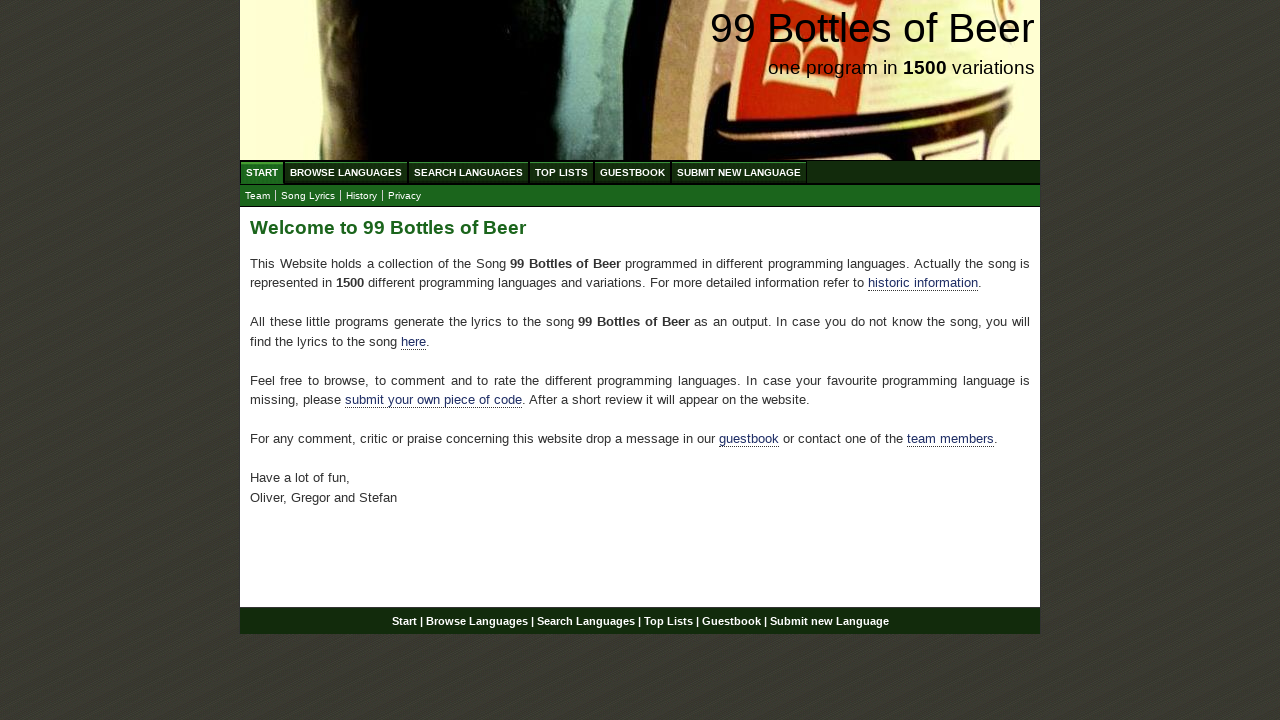

Clicked on Browse Languages menu item at (346, 172) on #navigation #menu li a[href='/abc.html']
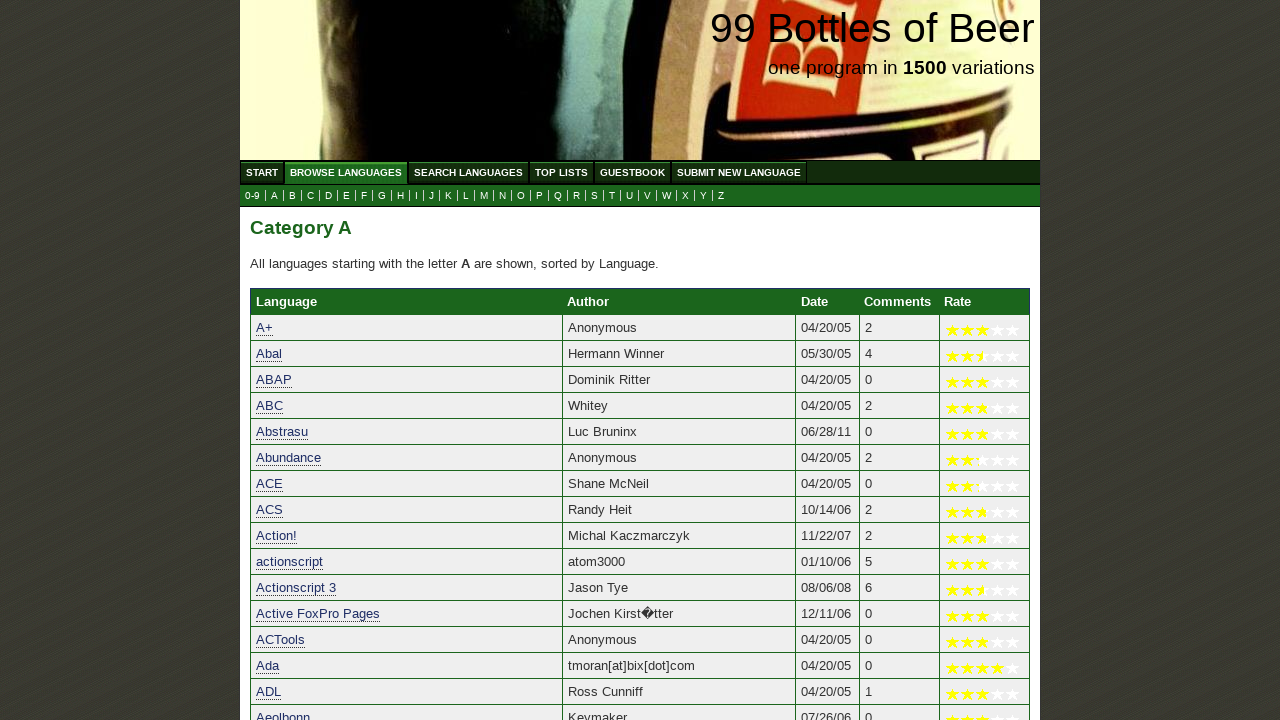

Waited for Language table header to appear
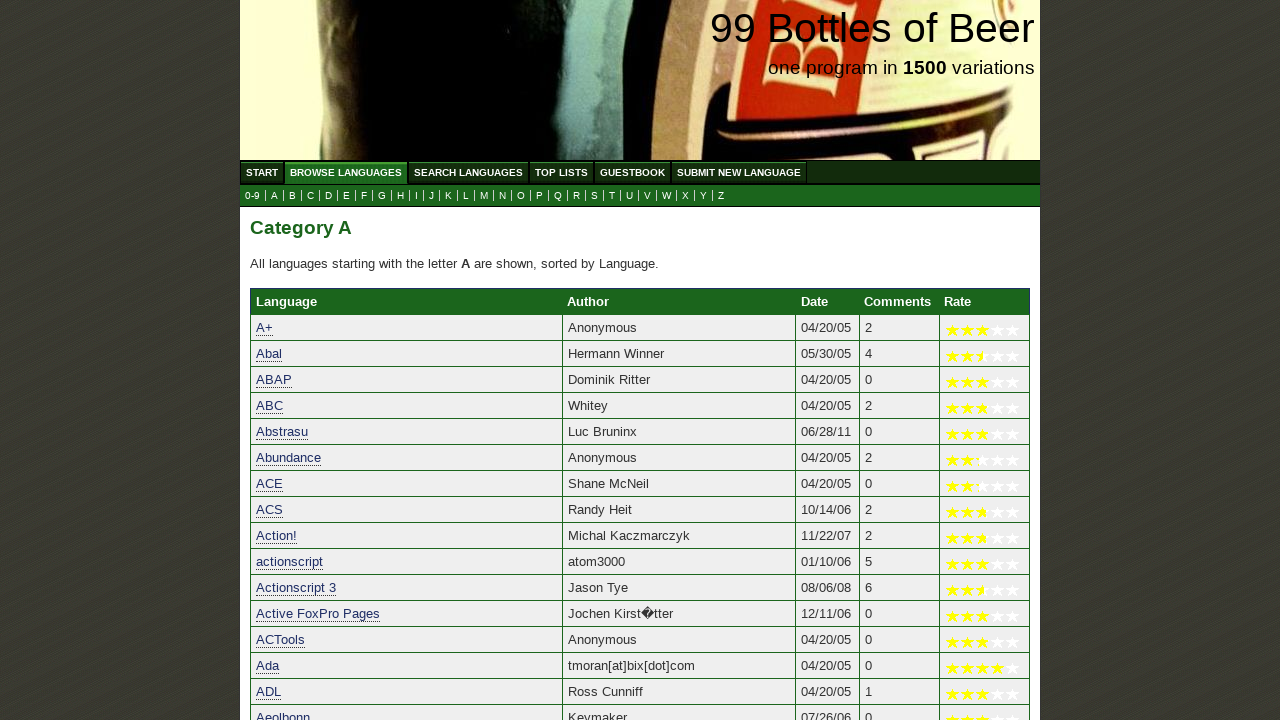

Waited for Author table header to appear
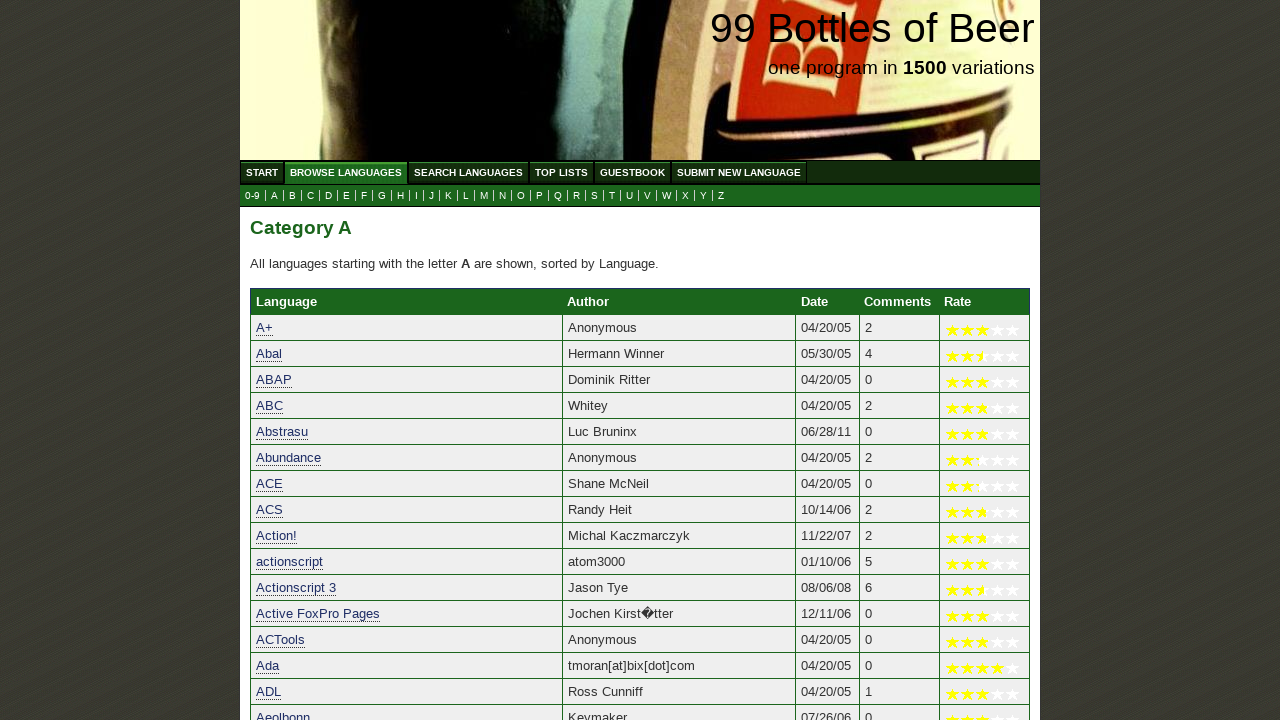

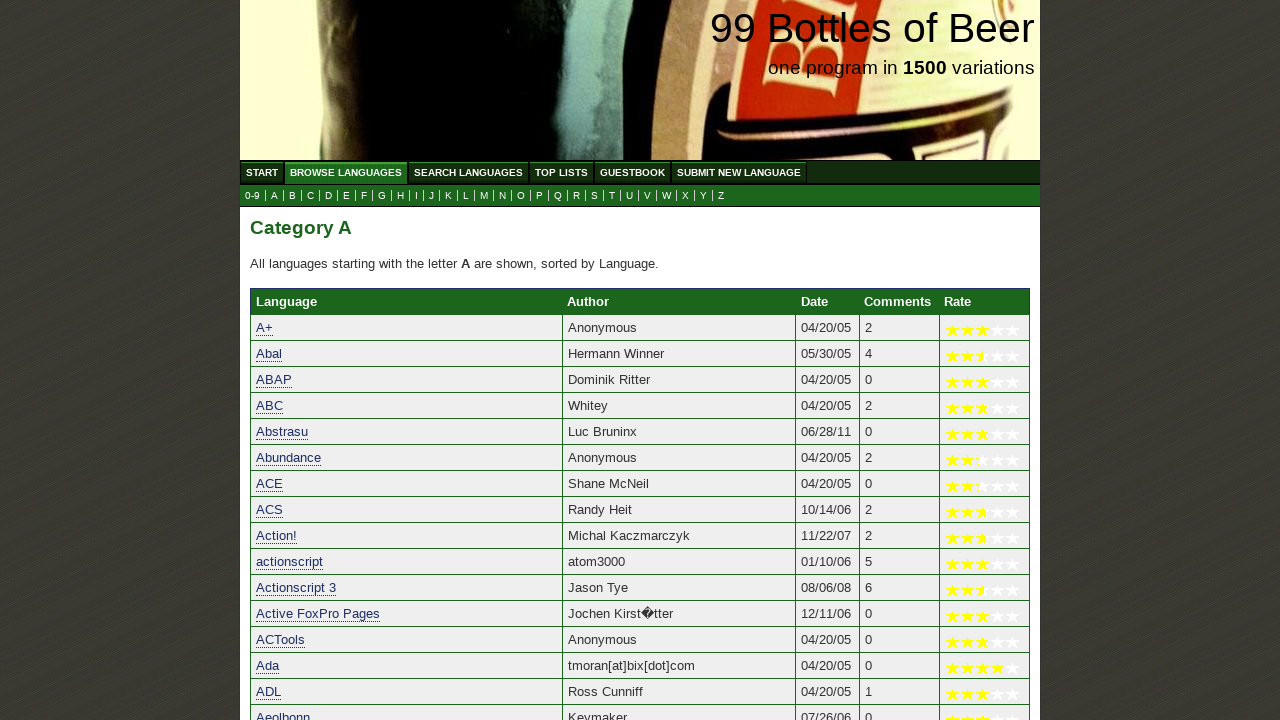